Tests clicking a primary button with a specific class attribute on the Class Attribute page and verifies the alert message that appears.

Starting URL: http://uitestingplayground.com/

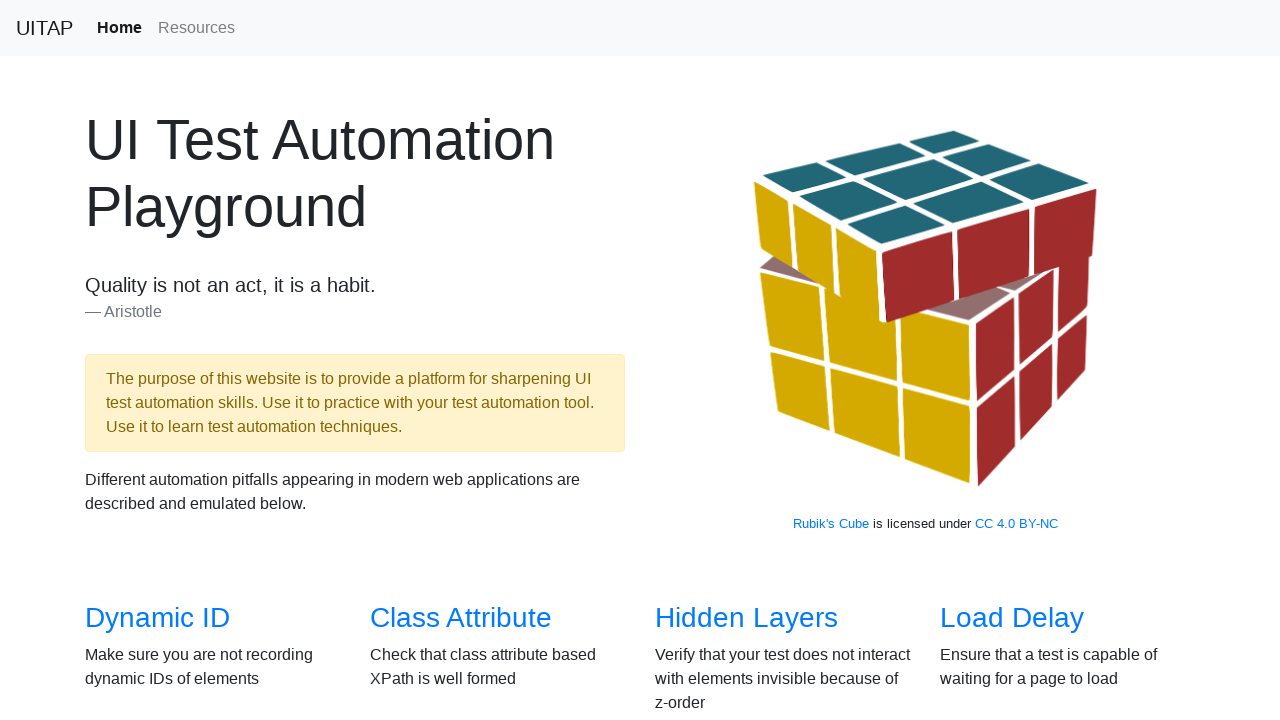

Clicked 'Class Attribute' link to navigate to the Class Attribute page at (461, 618) on xpath=//h3//a[text()='Class Attribute']
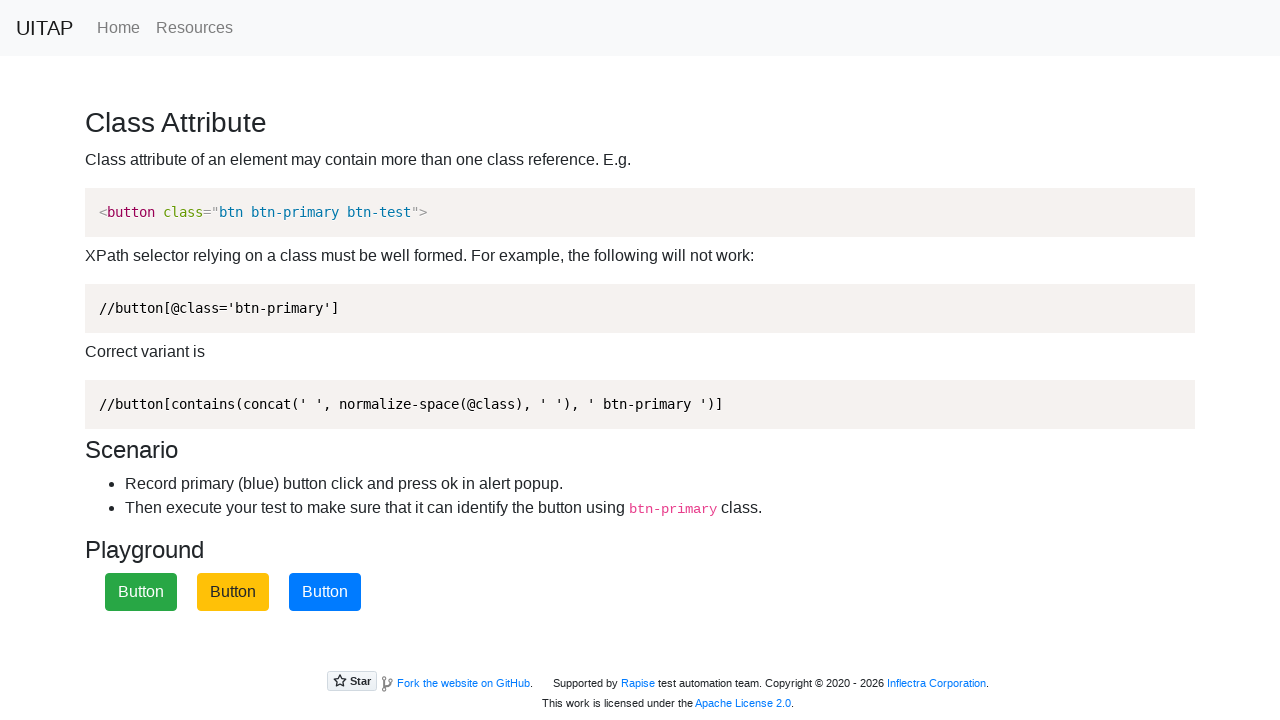

Waited for primary button to be visible
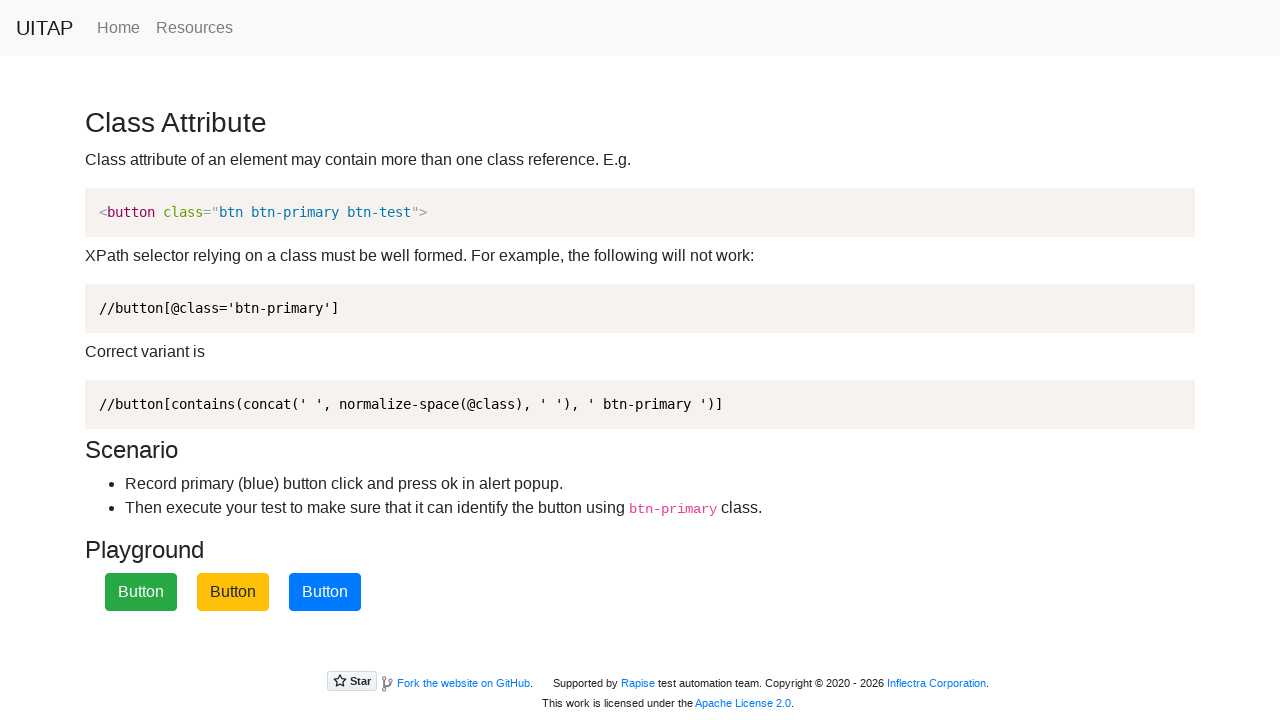

Set up dialog handler to capture alert messages
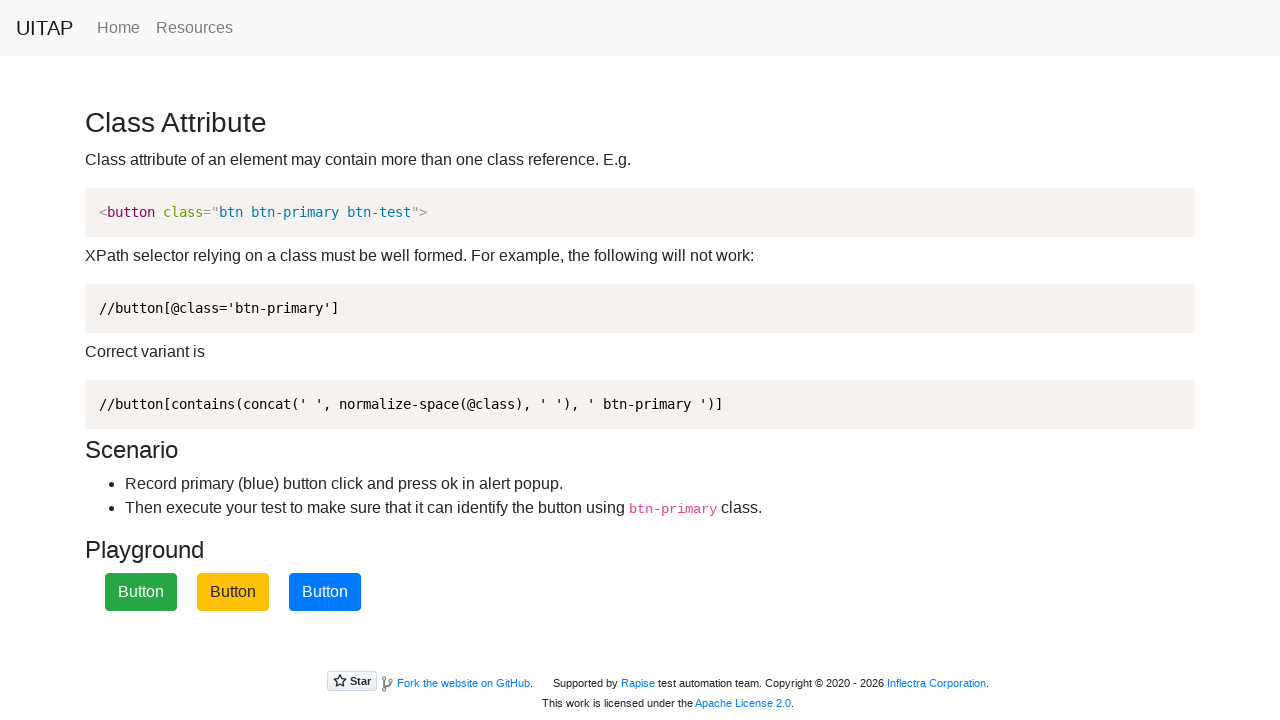

Clicked the primary button with btn-primary class at (325, 592) on xpath=//button[contains(concat(' ', normalize-space(@class), ' '), 'btn-primary'
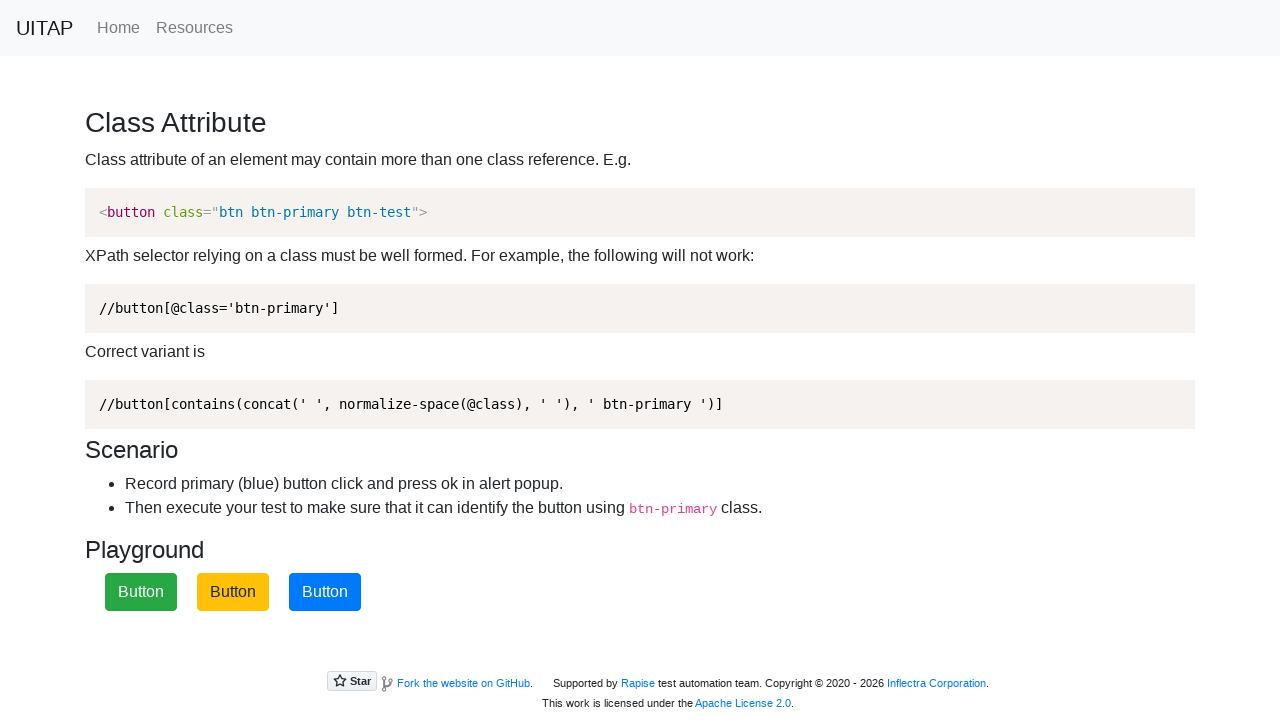

Waited 500ms for dialog to be handled
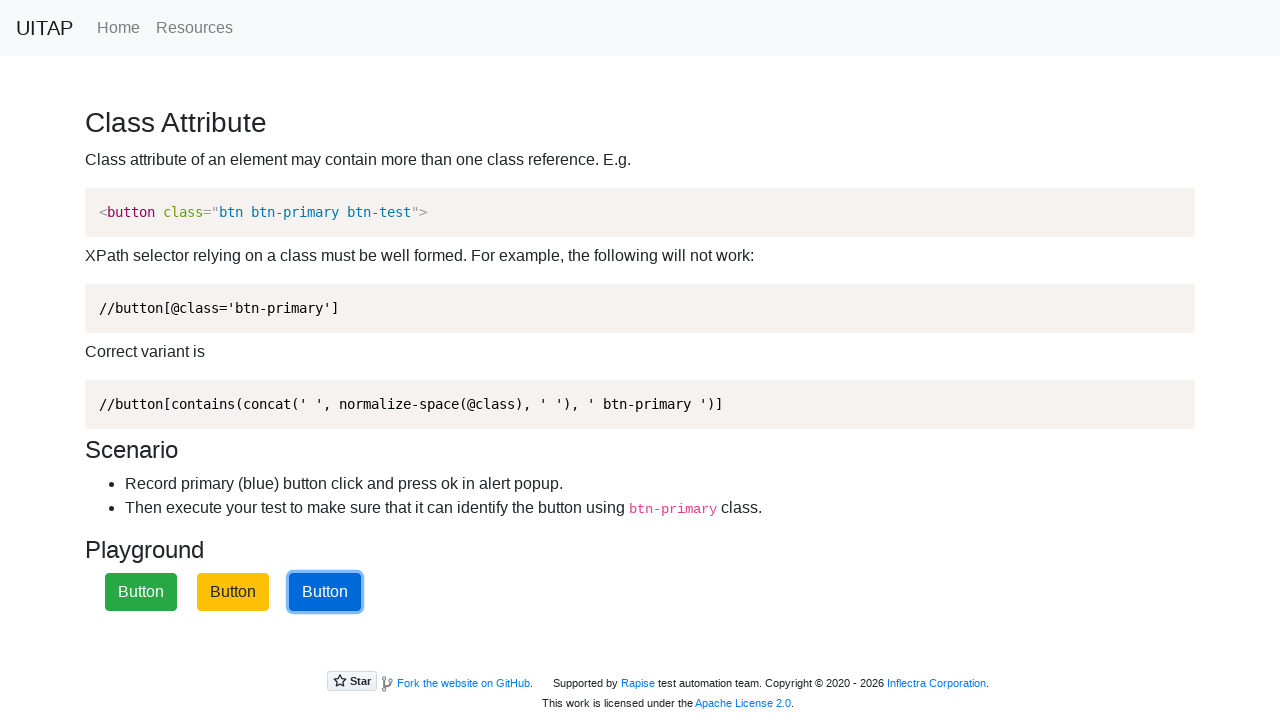

Retrieved button class attribute: 'btn class3 btn-primary btn-test'
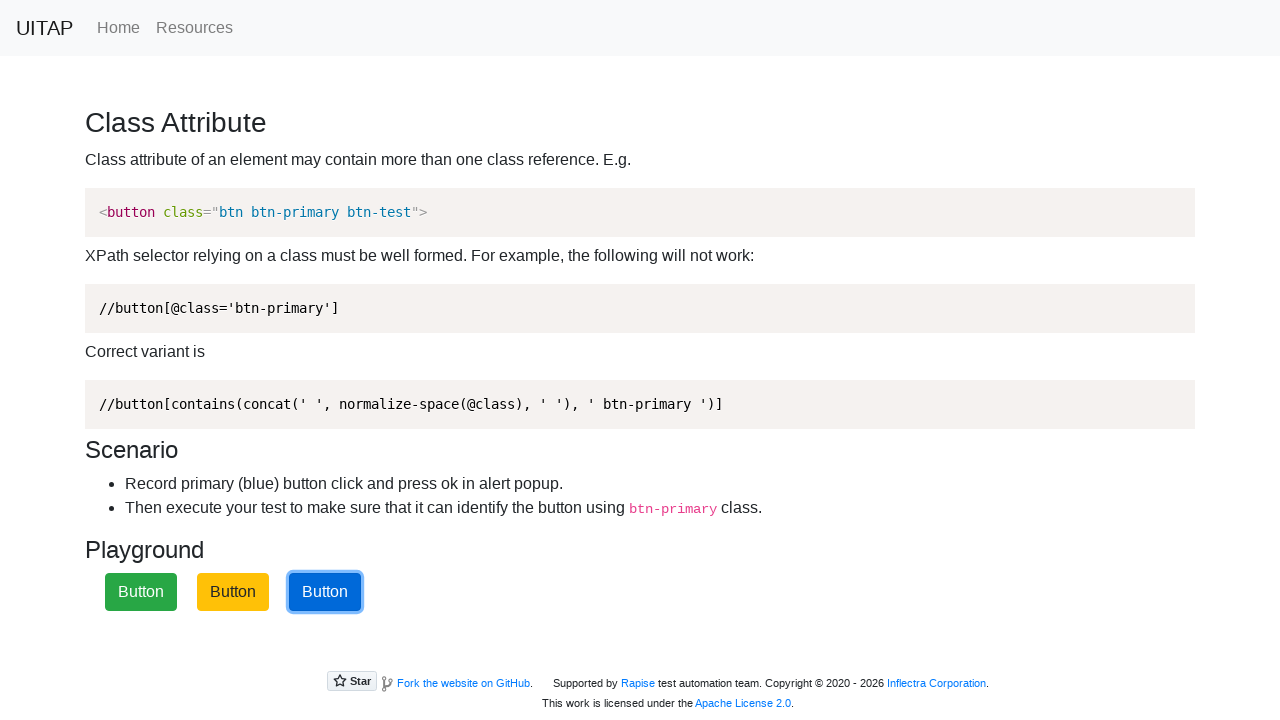

Verified button has btn-primary class attribute
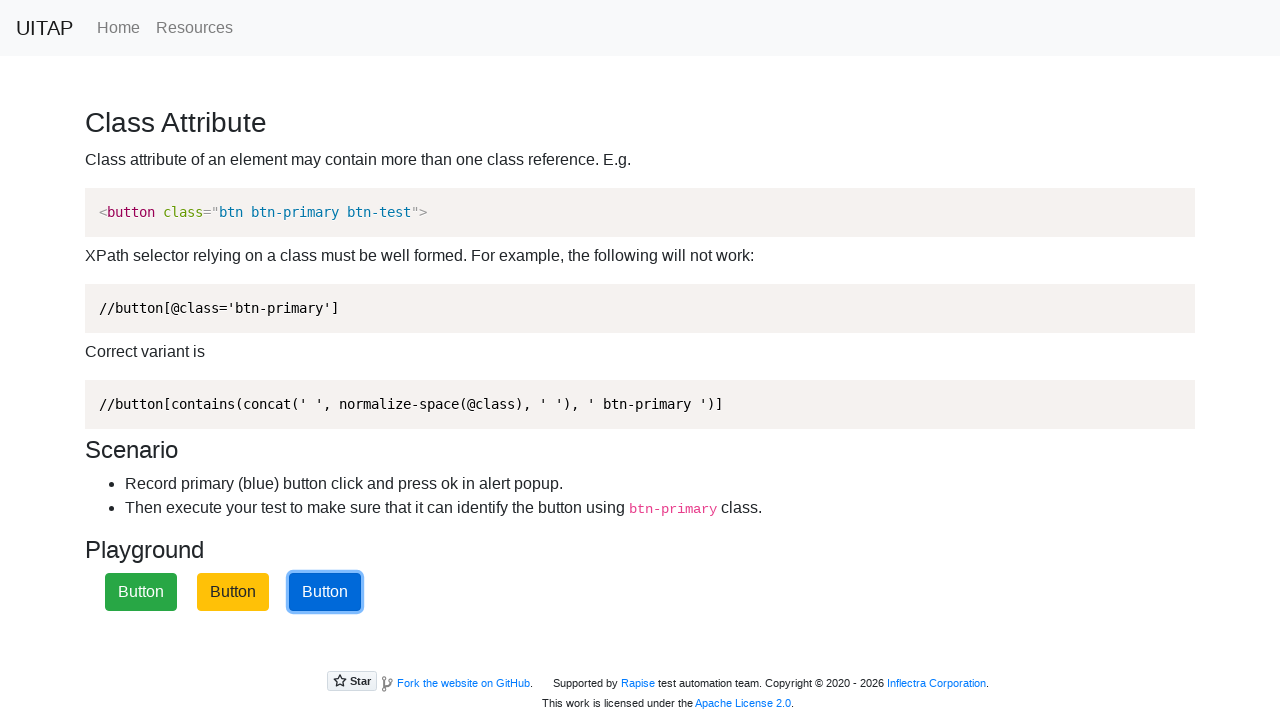

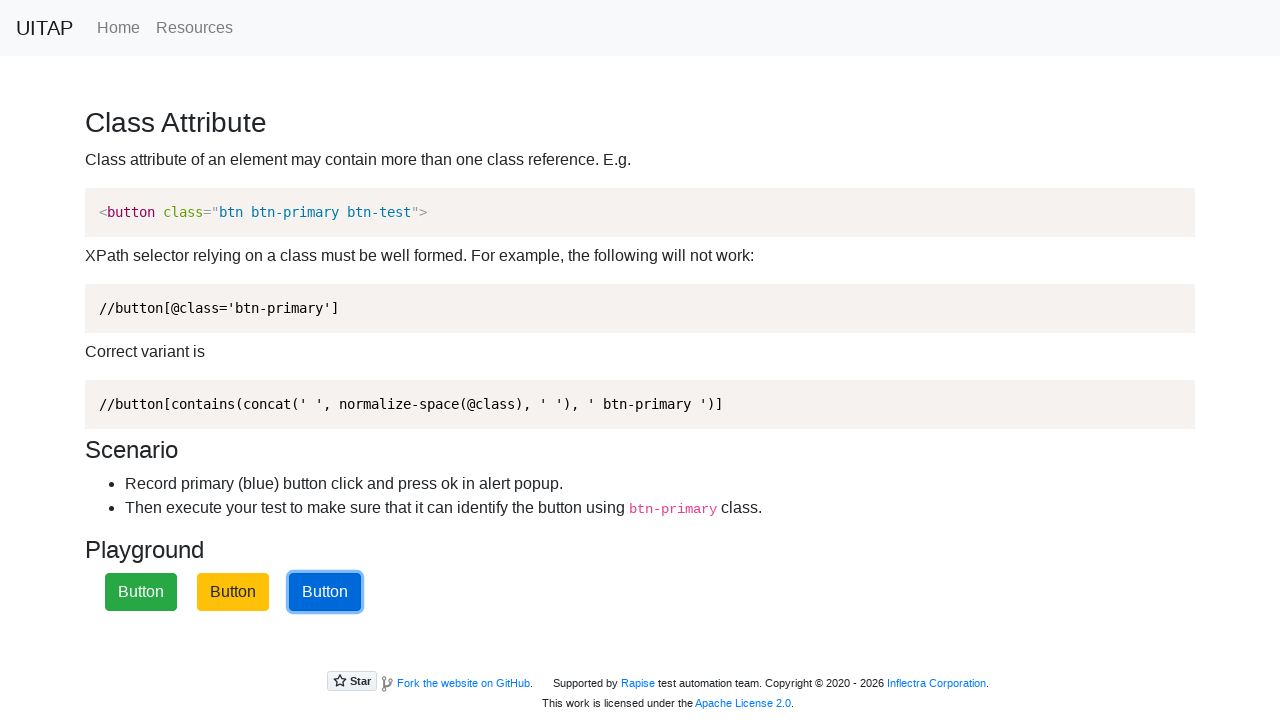